Tests scrolling to an element and filling form fields by scrolling to a name field, entering a name, then filling a date field

Starting URL: https://formy-project.herokuapp.com/scroll

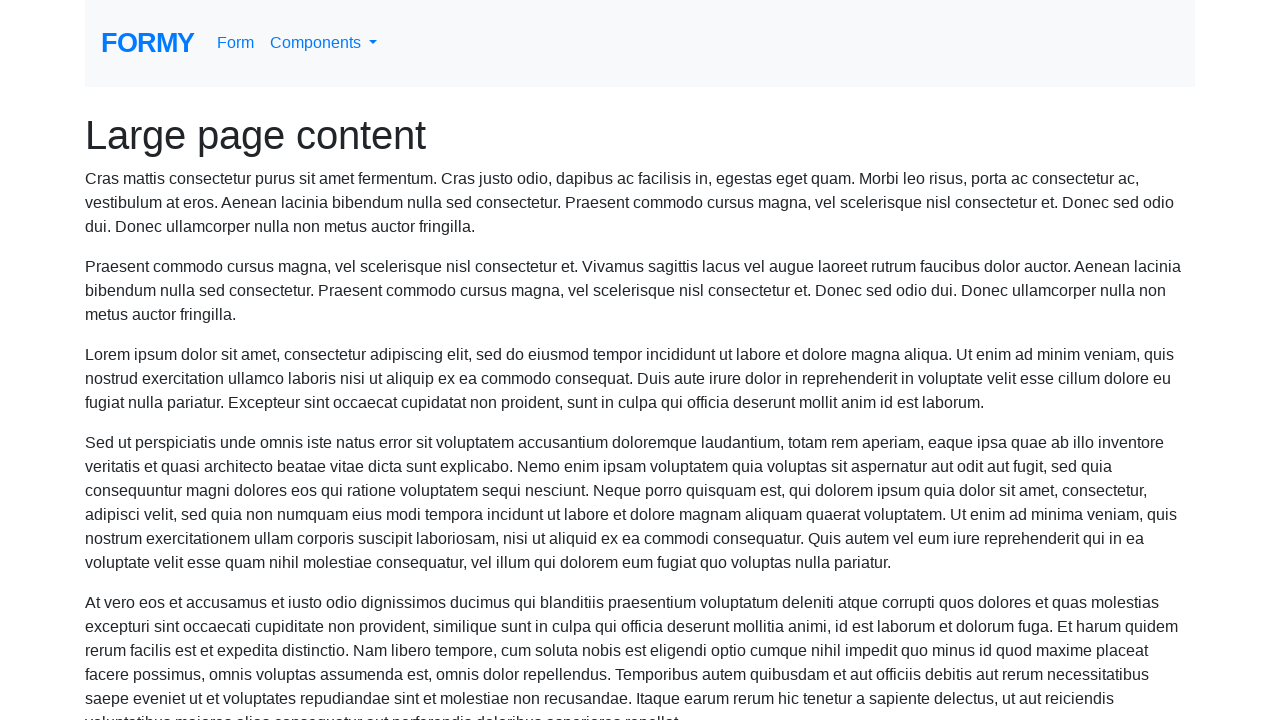

Scrolled to name field
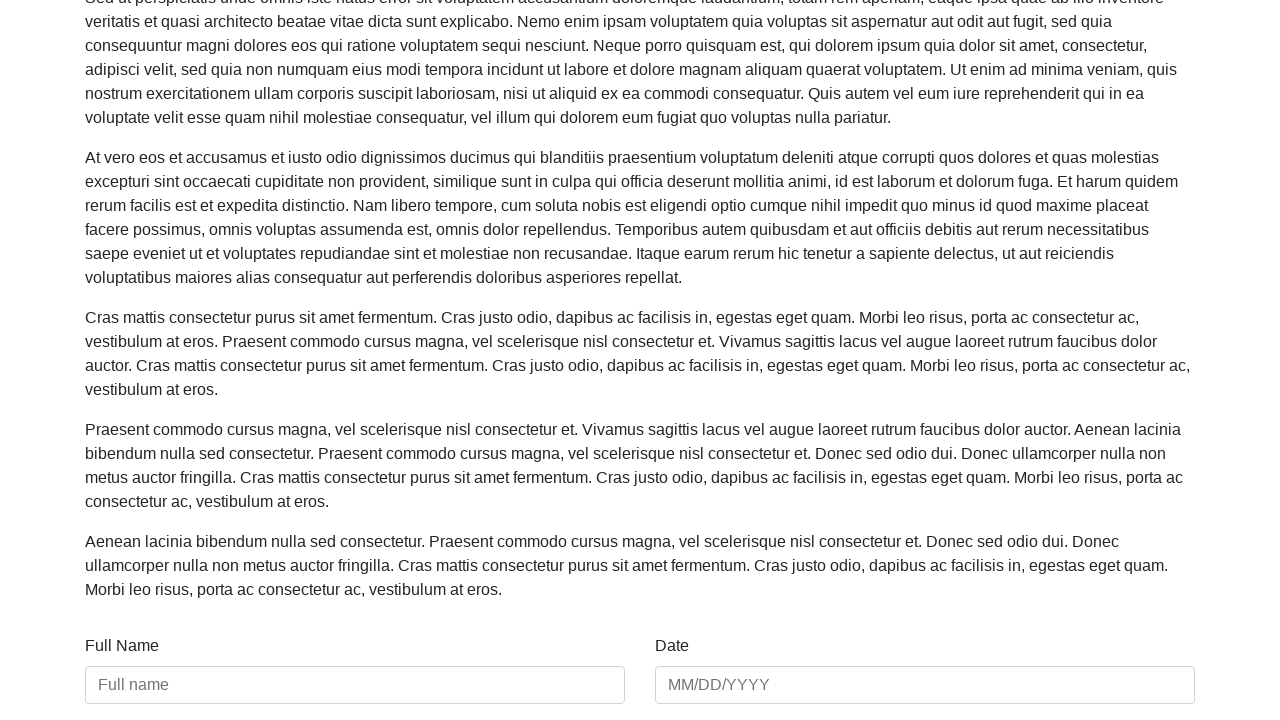

Filled name field with 'Marijana' on #name
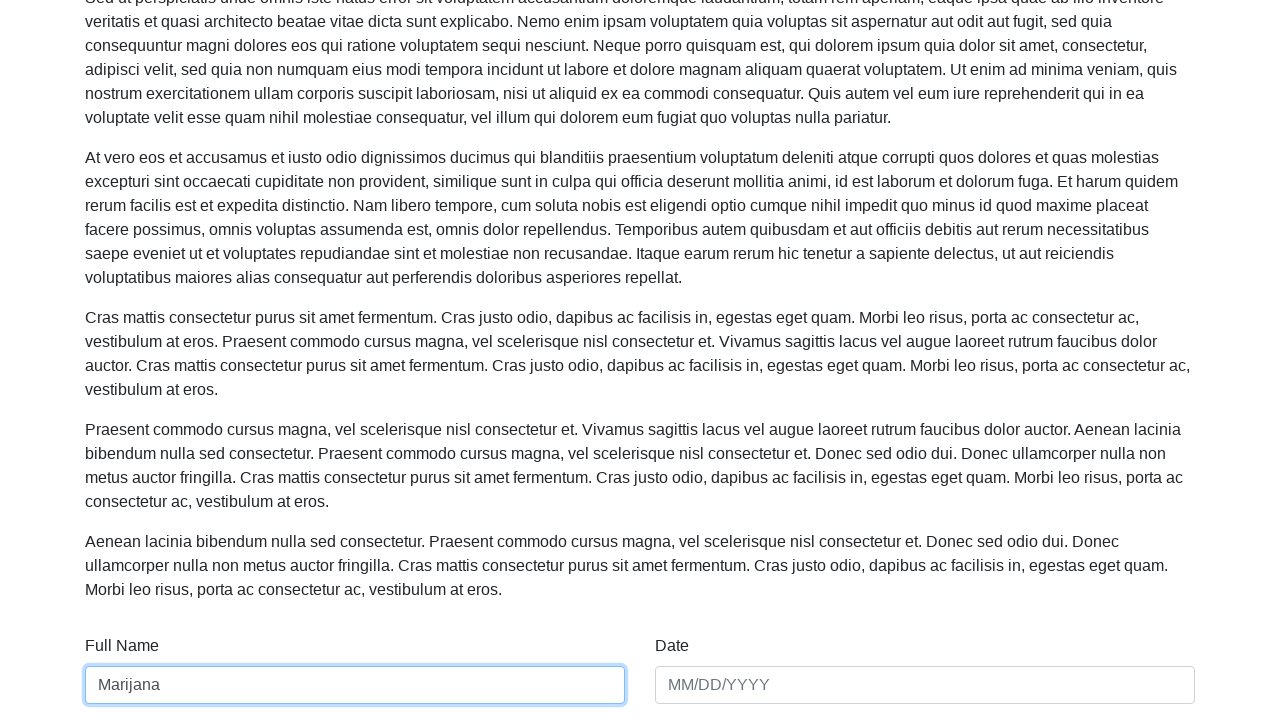

Filled date field with '01/01/2020' on #date
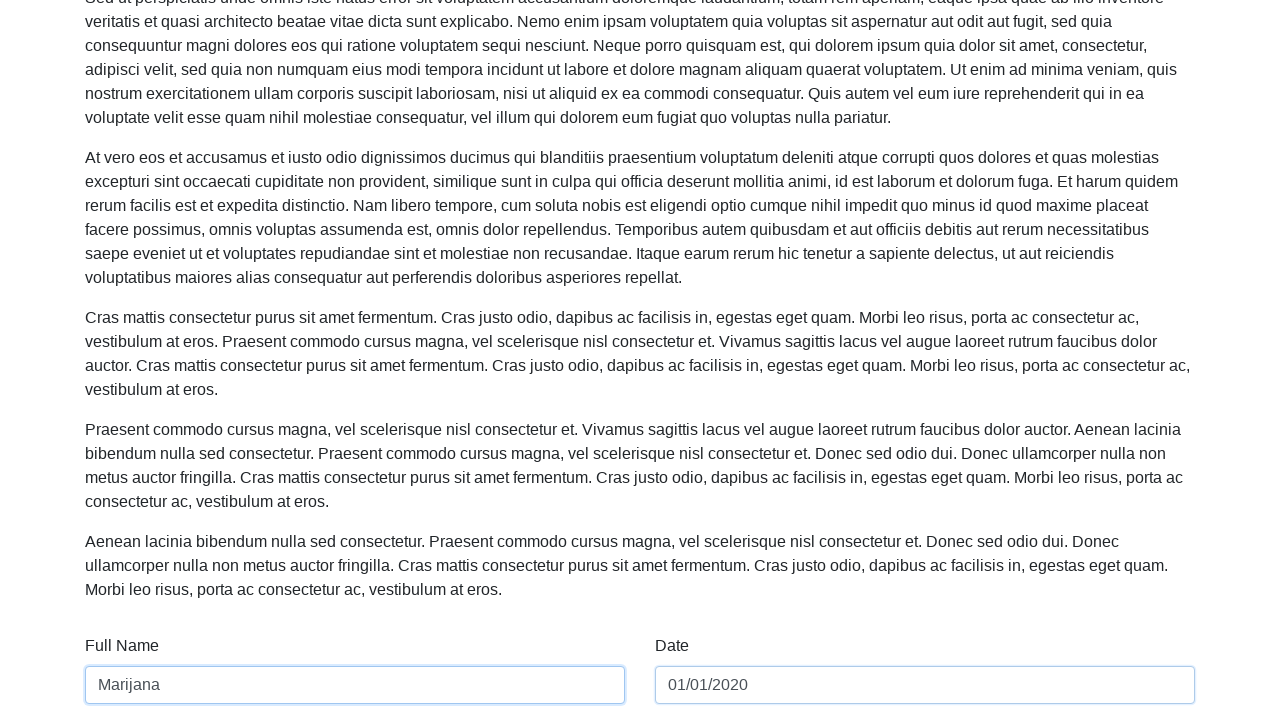

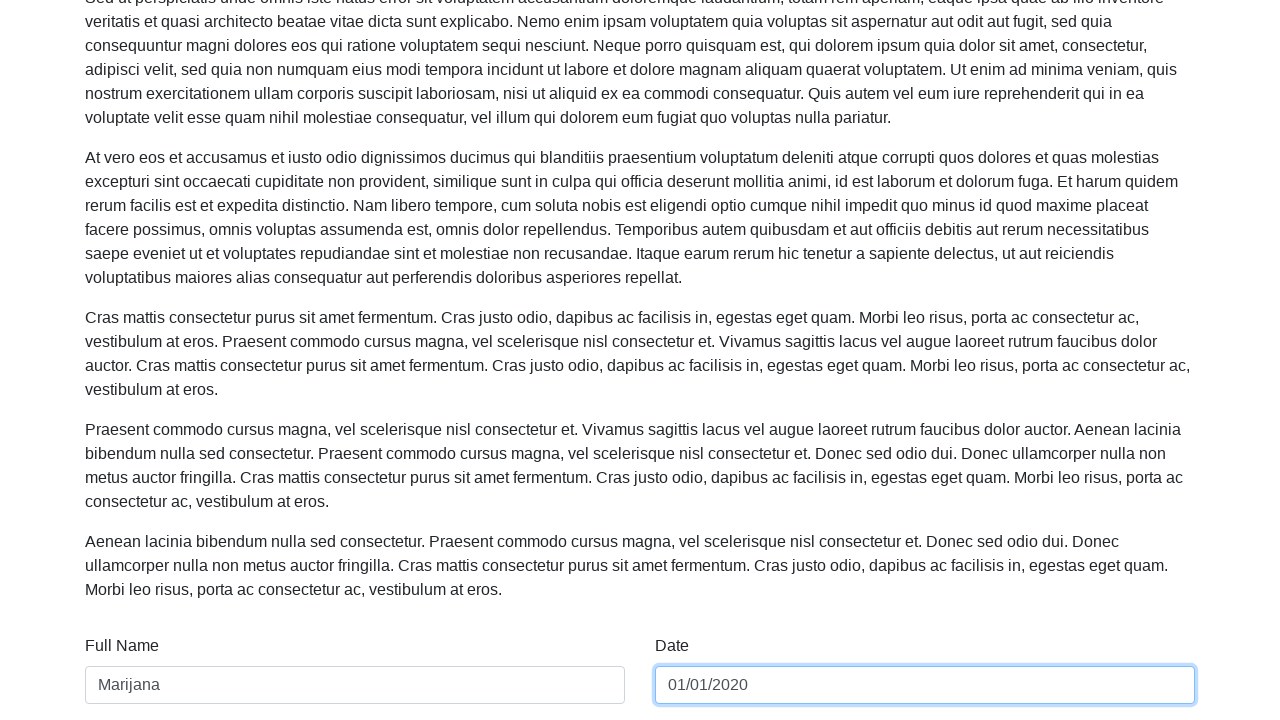